Clicks the Primary button on the buttons test page

Starting URL: https://formy-project.herokuapp.com/buttons

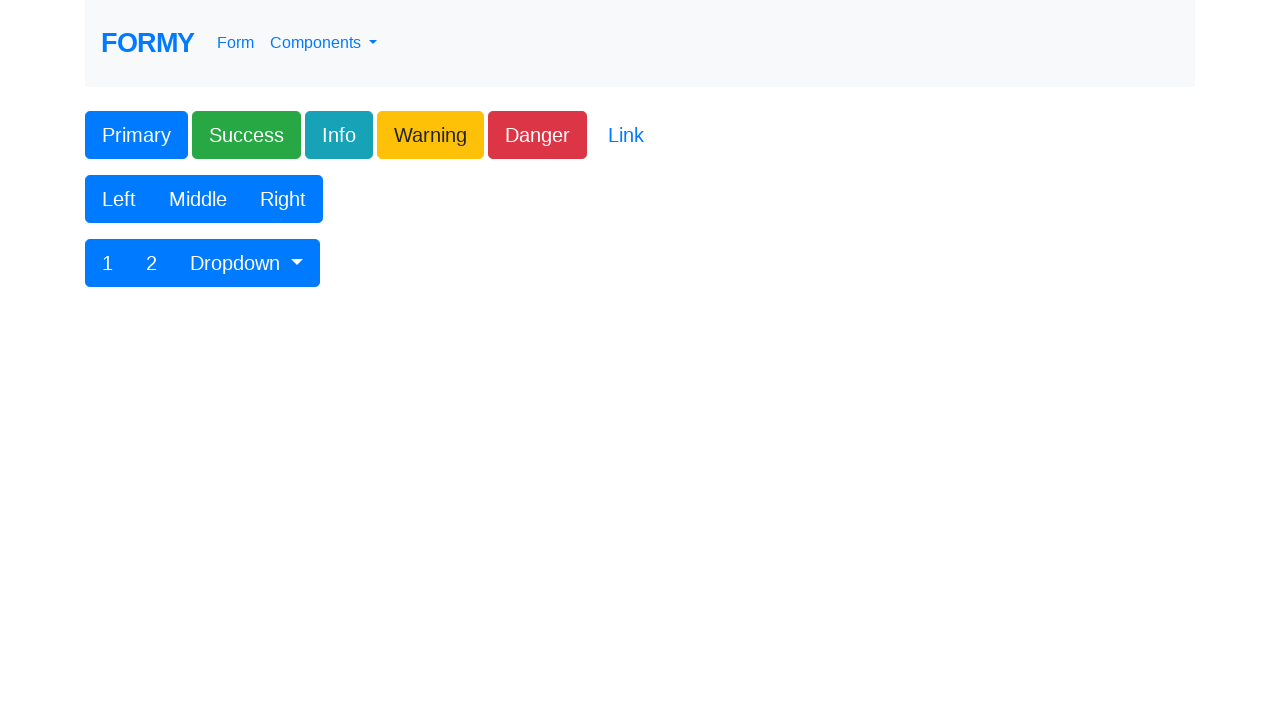

Navigated to buttons test page
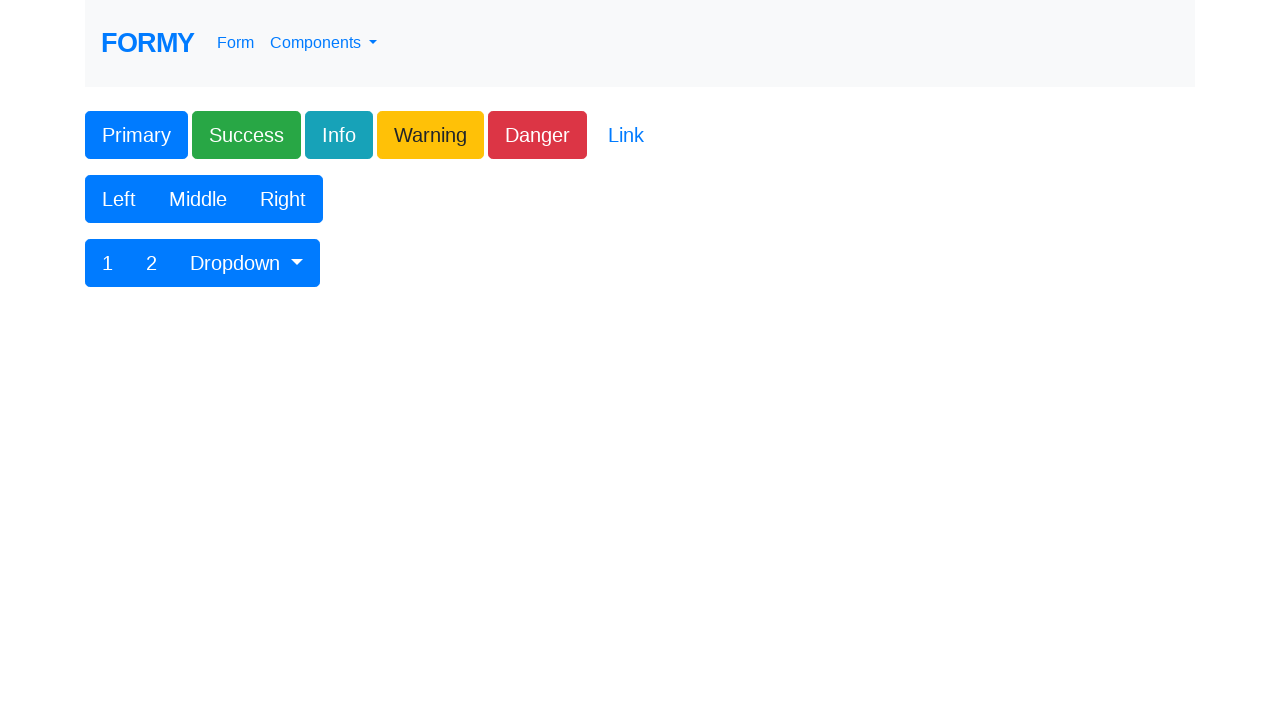

Clicked the Primary button at (136, 135) on xpath=//button[contains(text(), 'Primary')]
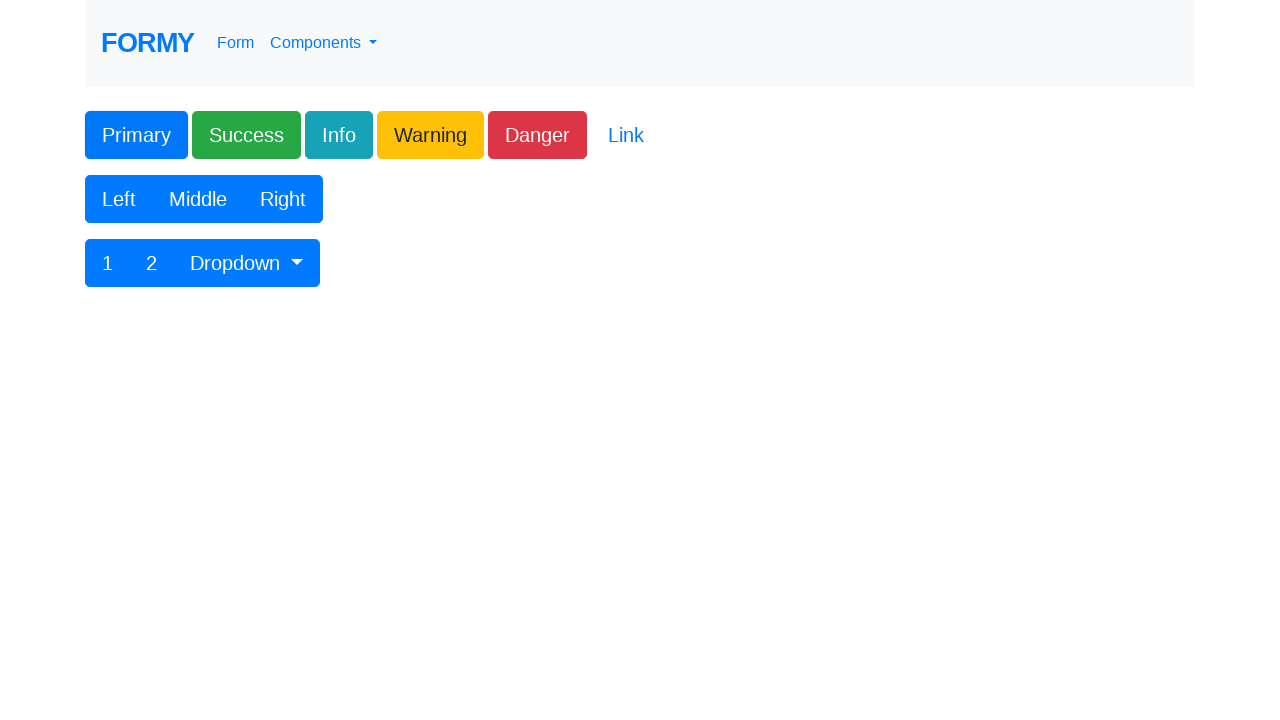

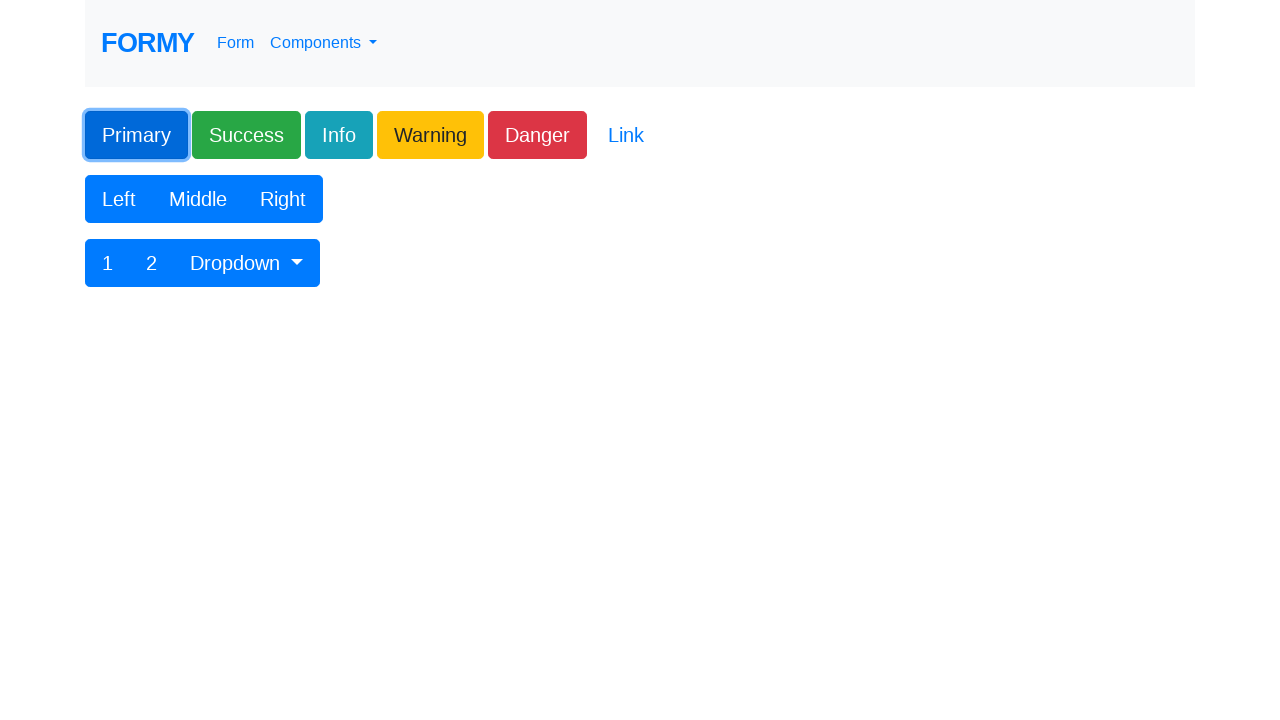